Tests radio button functionality by selecting the round trip option and verifying that the return calendar becomes visible

Starting URL: https://rahulshettyacademy.com/dropdownsPractise/

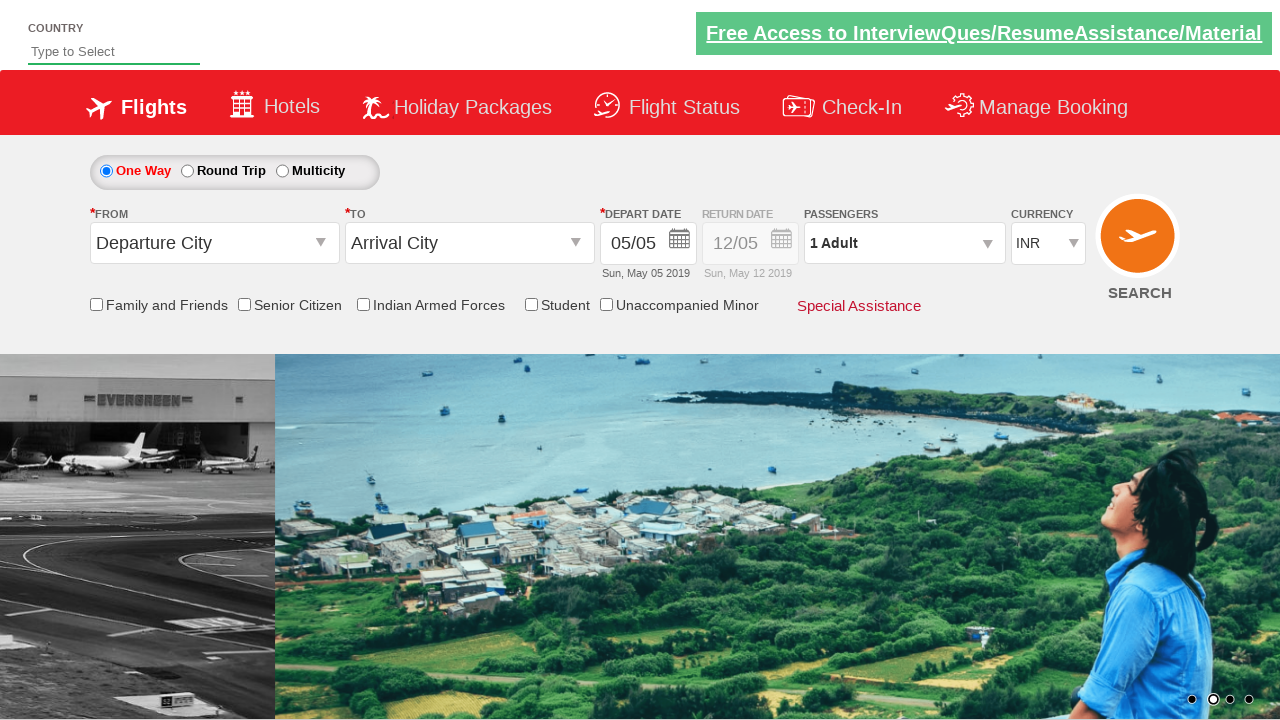

Waited for round trip radio button to load
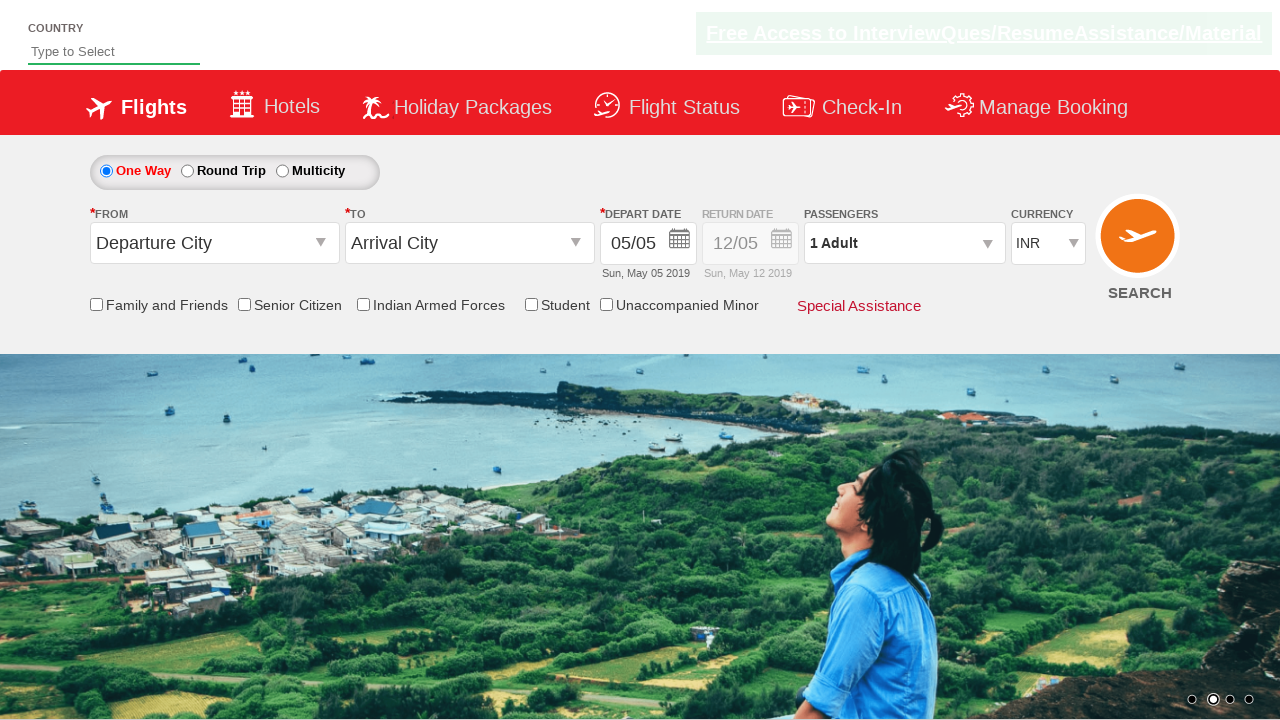

Clicked the round trip radio button at (187, 171) on input#ctl00_mainContent_rbtnl_Trip_1
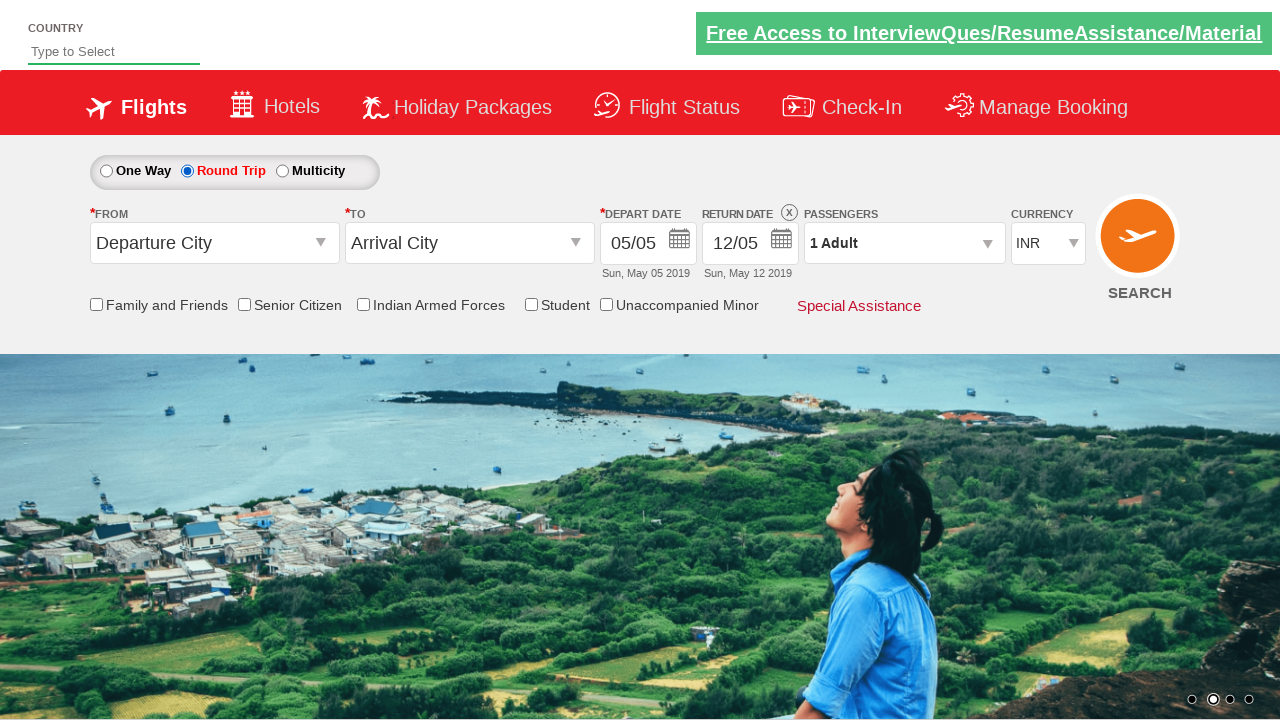

Verified return calendar became visible after selecting round trip option
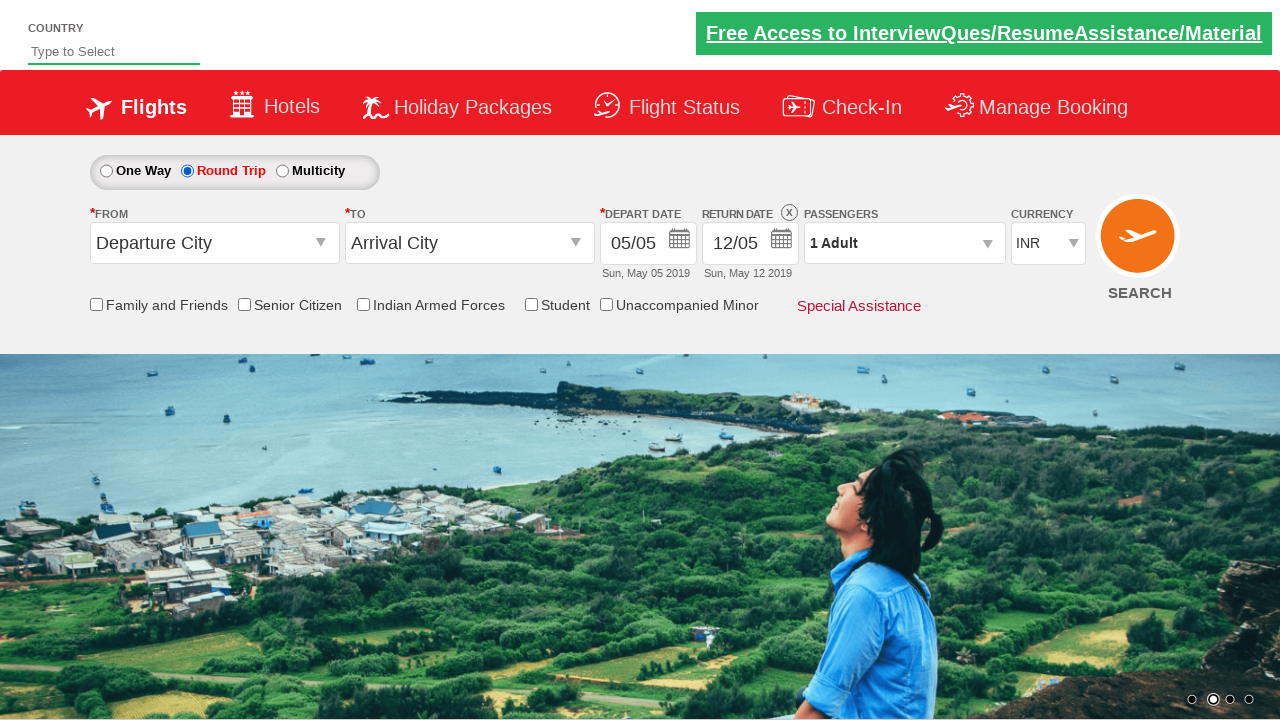

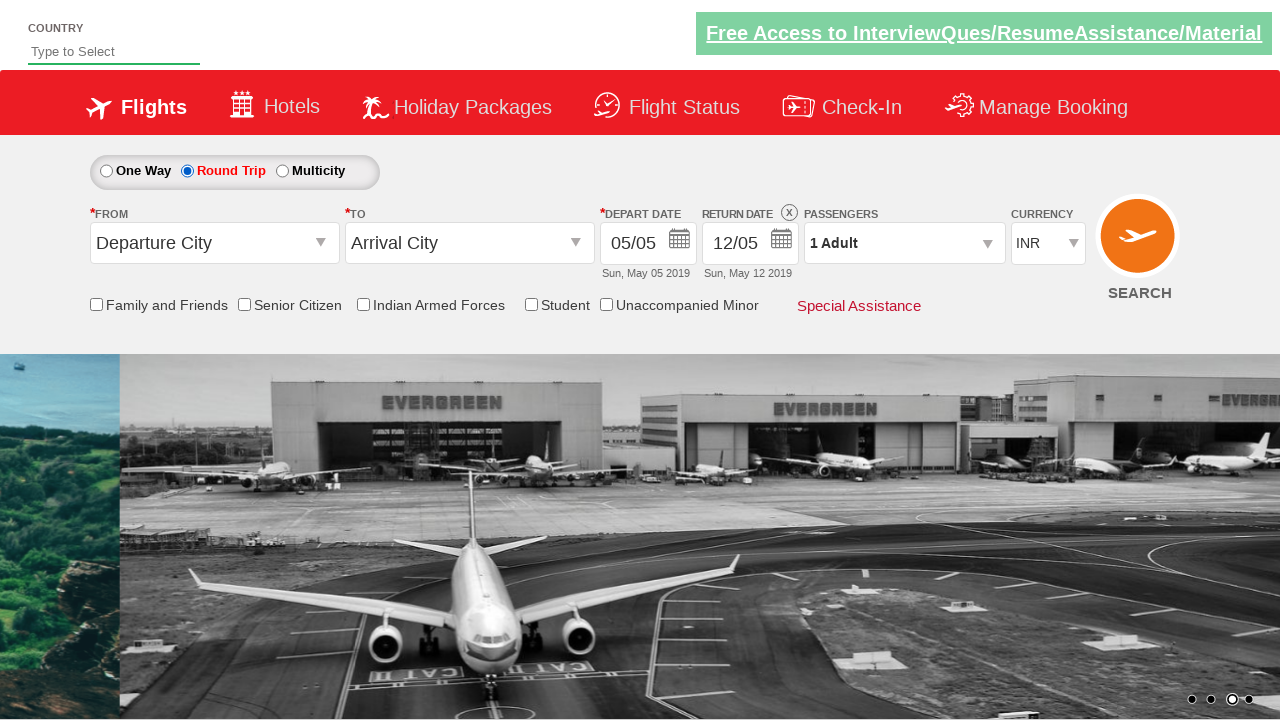